Tests the complete e-commerce flow: searching for a product, adding it to cart, validating cart contents and total, proceeding to checkout, and completing the order by selecting a country and accepting terms.

Starting URL: https://rahulshettyacademy.com/seleniumPractise#/

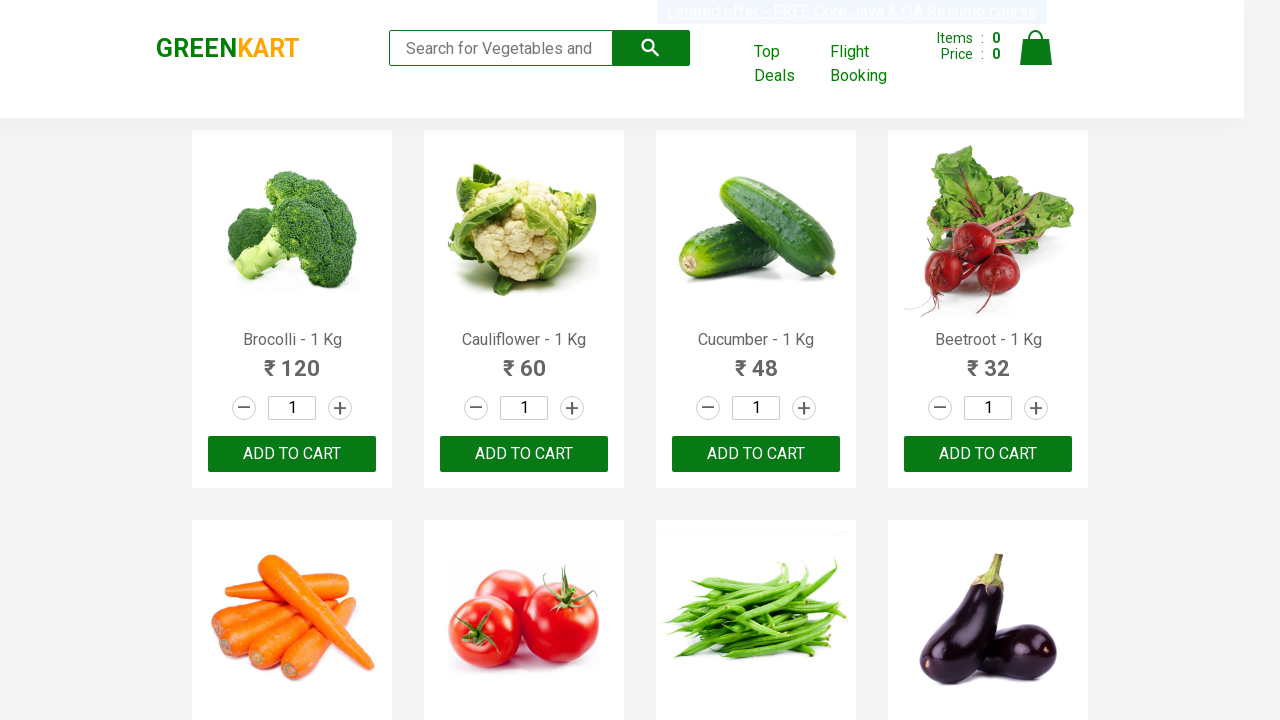

Filled search field with product name 'Brocolli' on .search-keyword
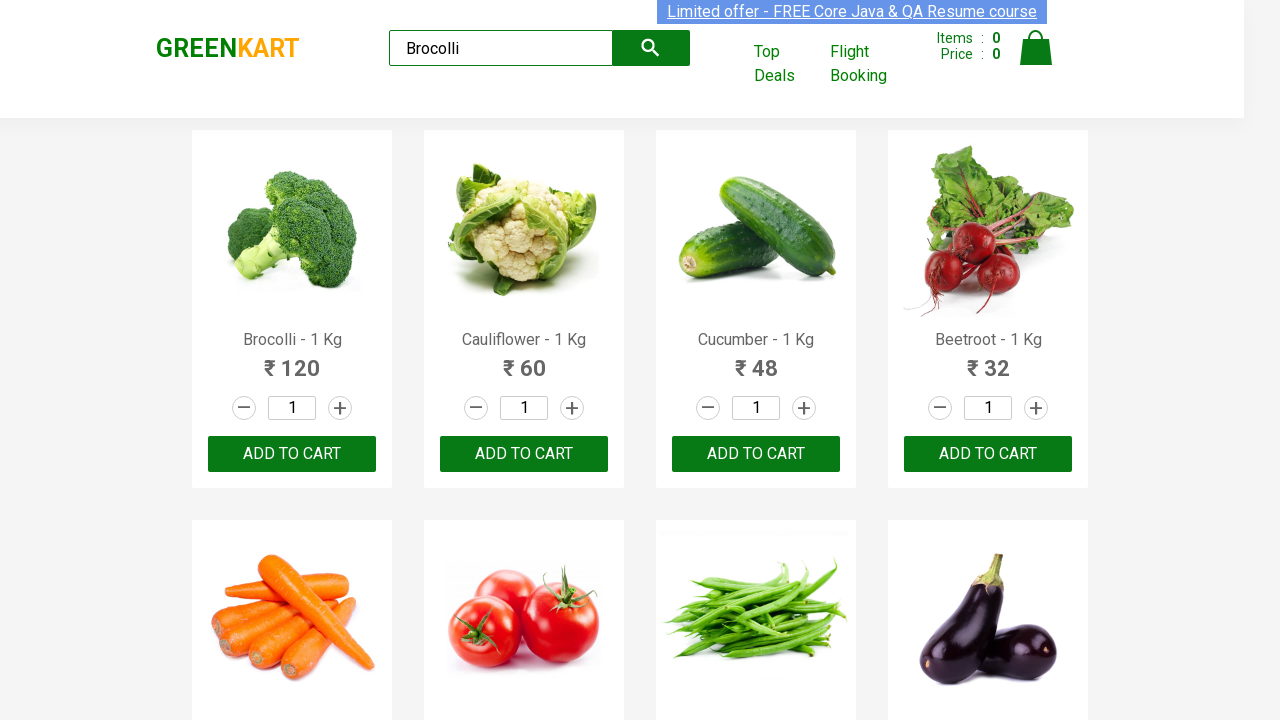

Waited for search results to filter
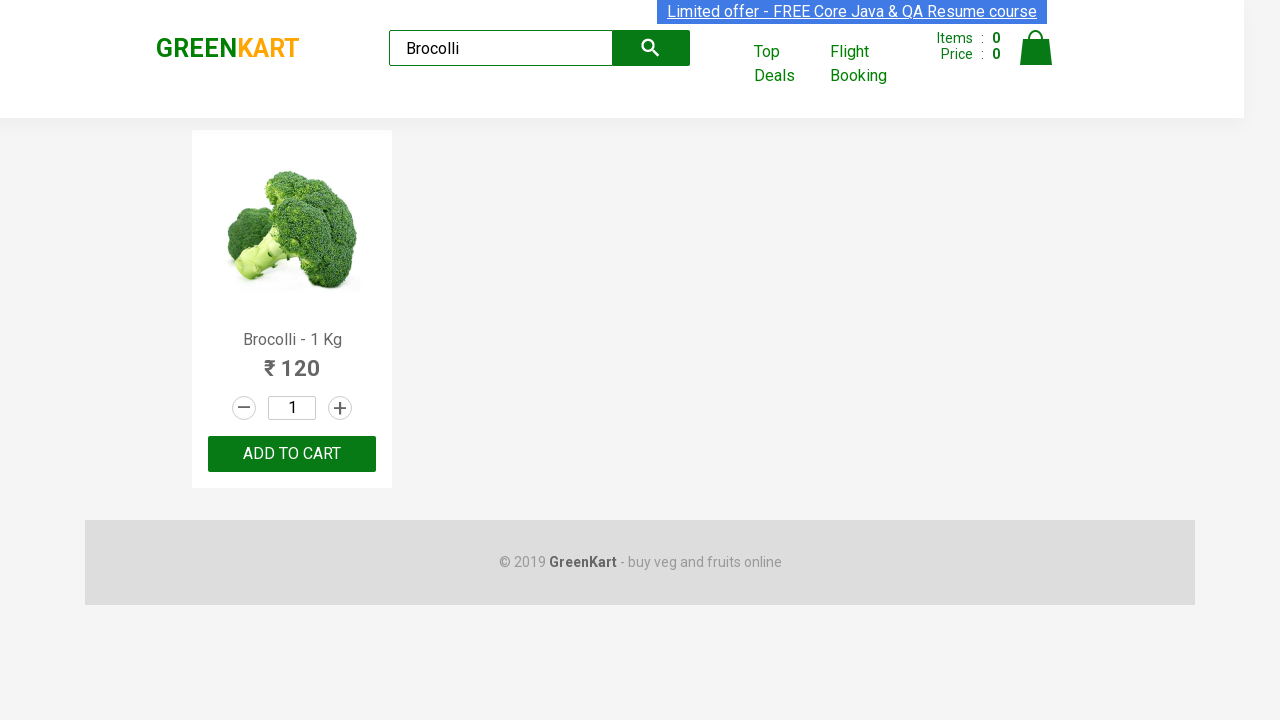

Product search results loaded
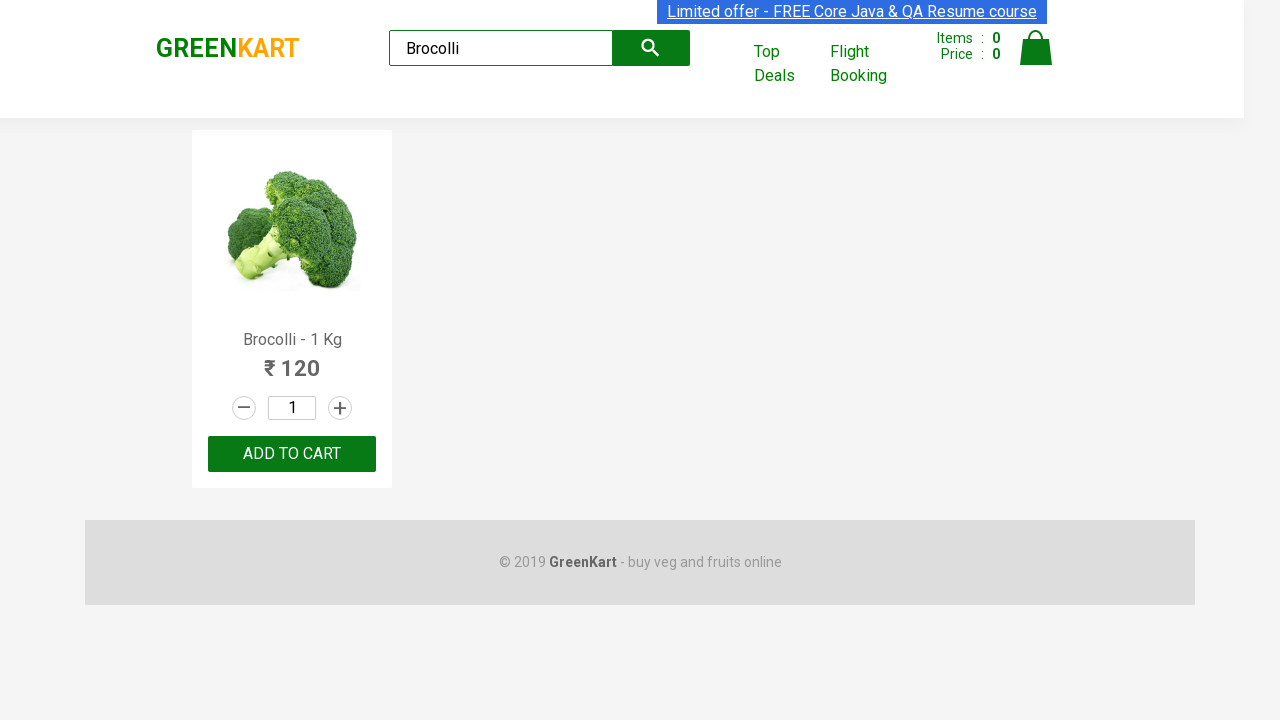

Clicked 'ADD TO CART' button for Brocolli at (292, 454) on .product .product-action button:has-text('ADD TO CART')
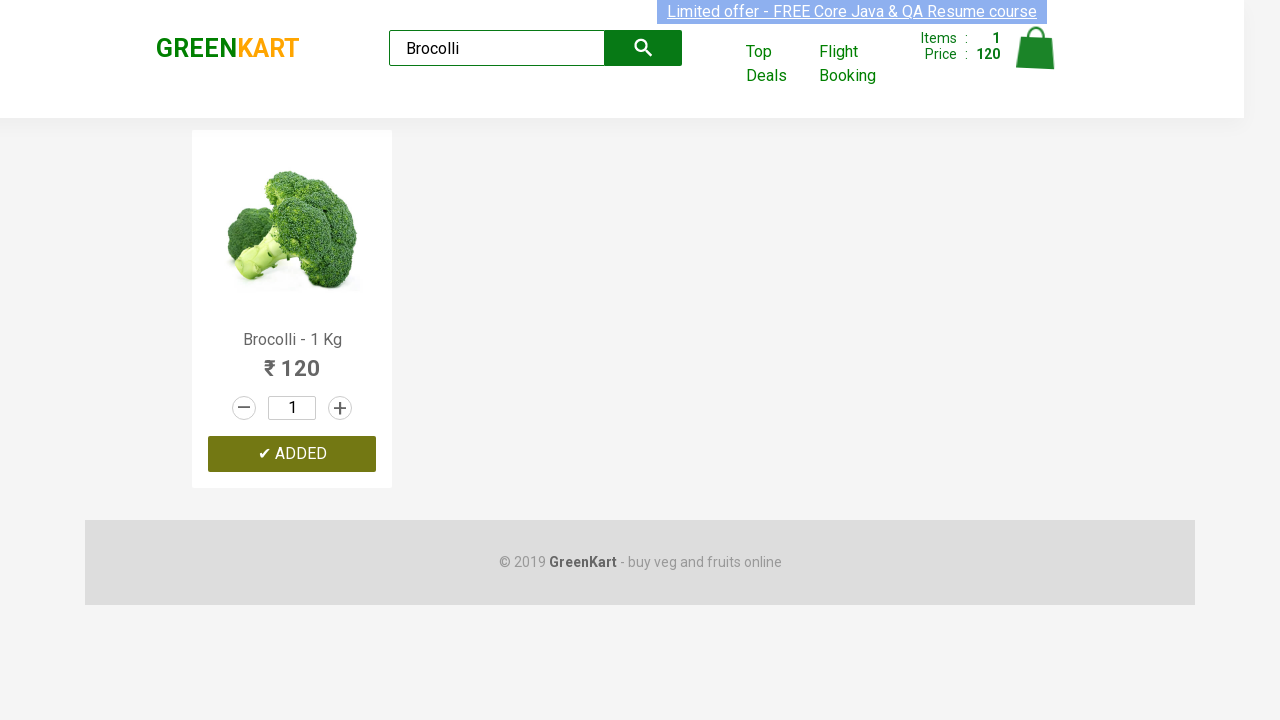

Clicked cart icon to view cart at (1036, 59) on .cart-icon
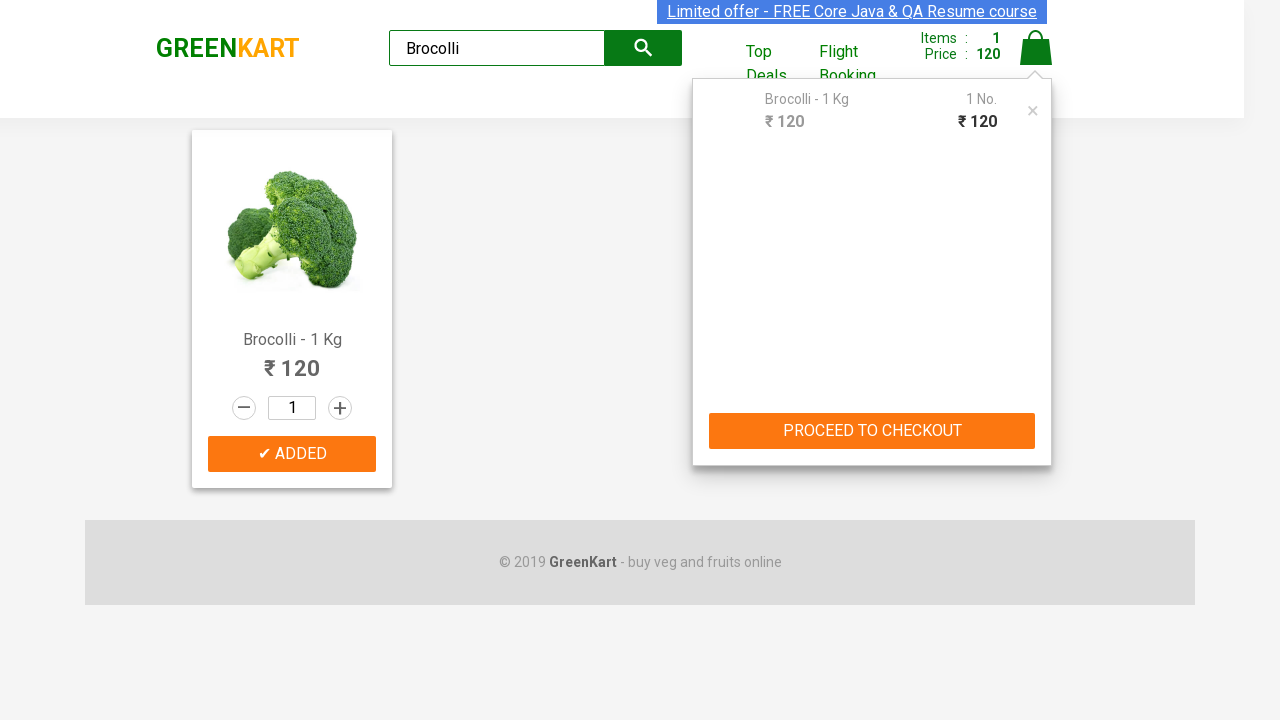

Cart preview loaded with product details
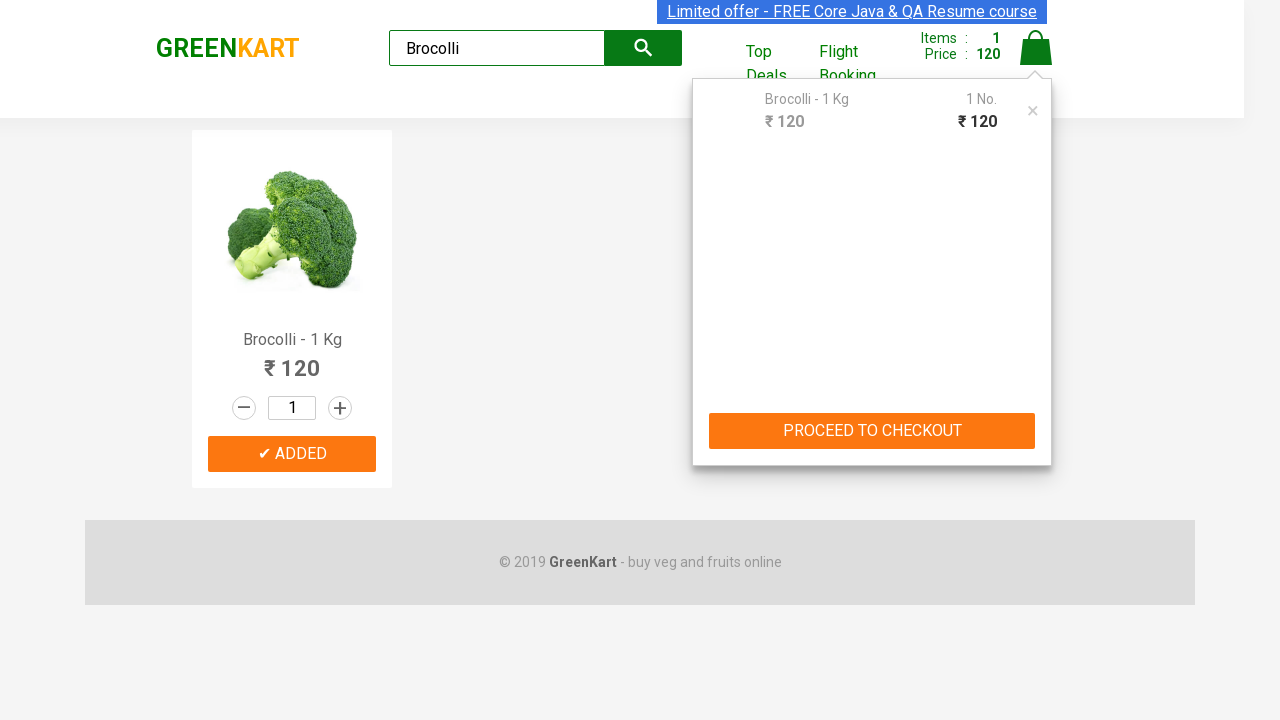

Clicked 'PROCEED TO CHECKOUT' button at (872, 431) on text=PROCEED TO CHECKOUT
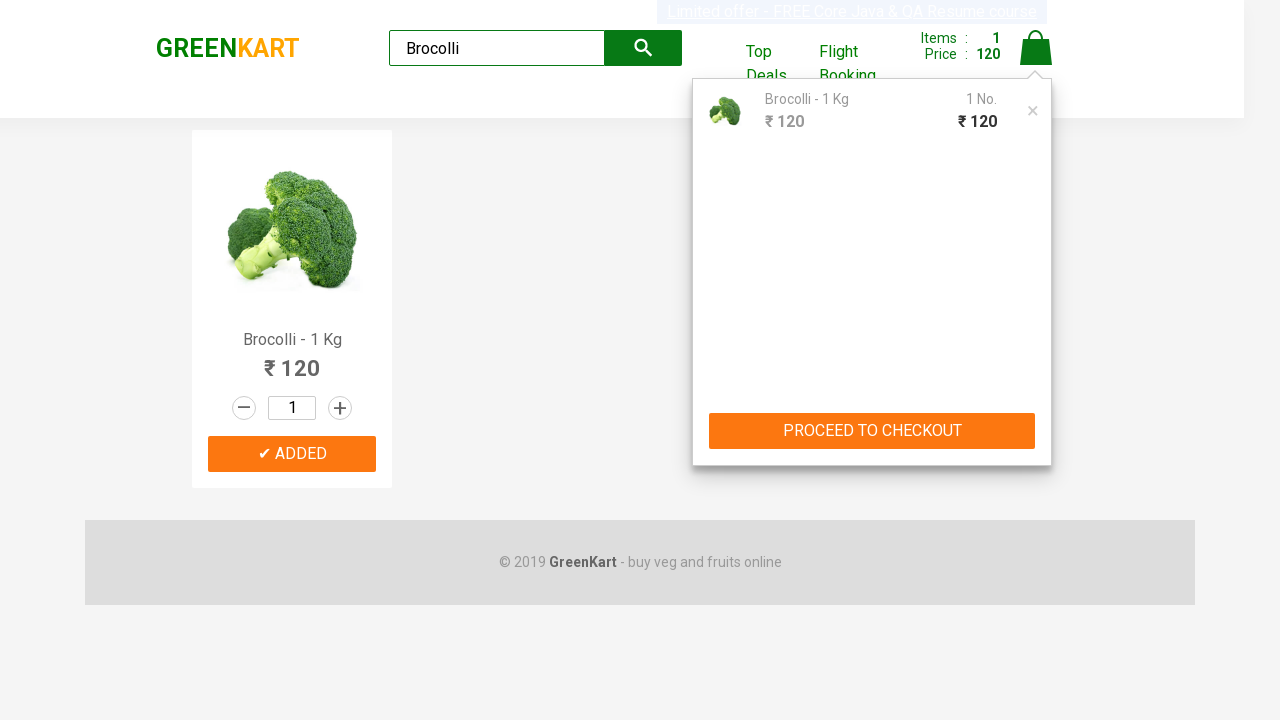

Checkout page loaded with order summary table
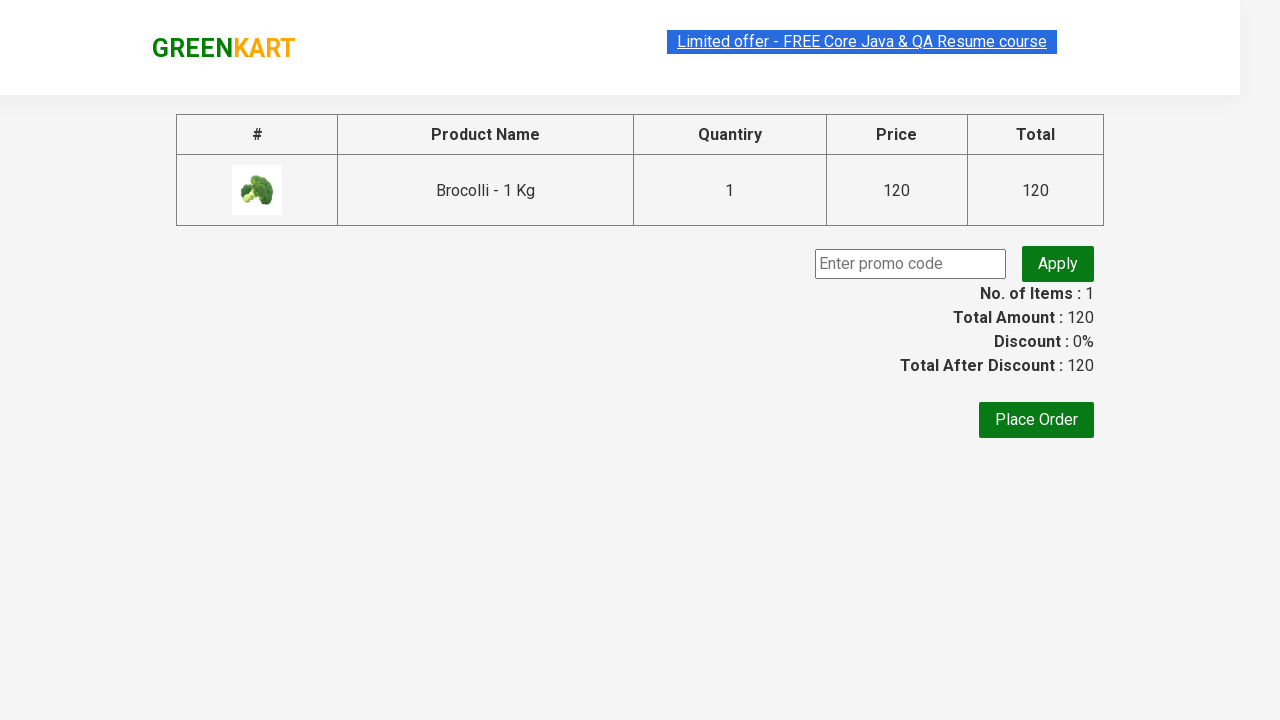

Clicked 'Place Order' button at (1036, 420) on text=Place Order
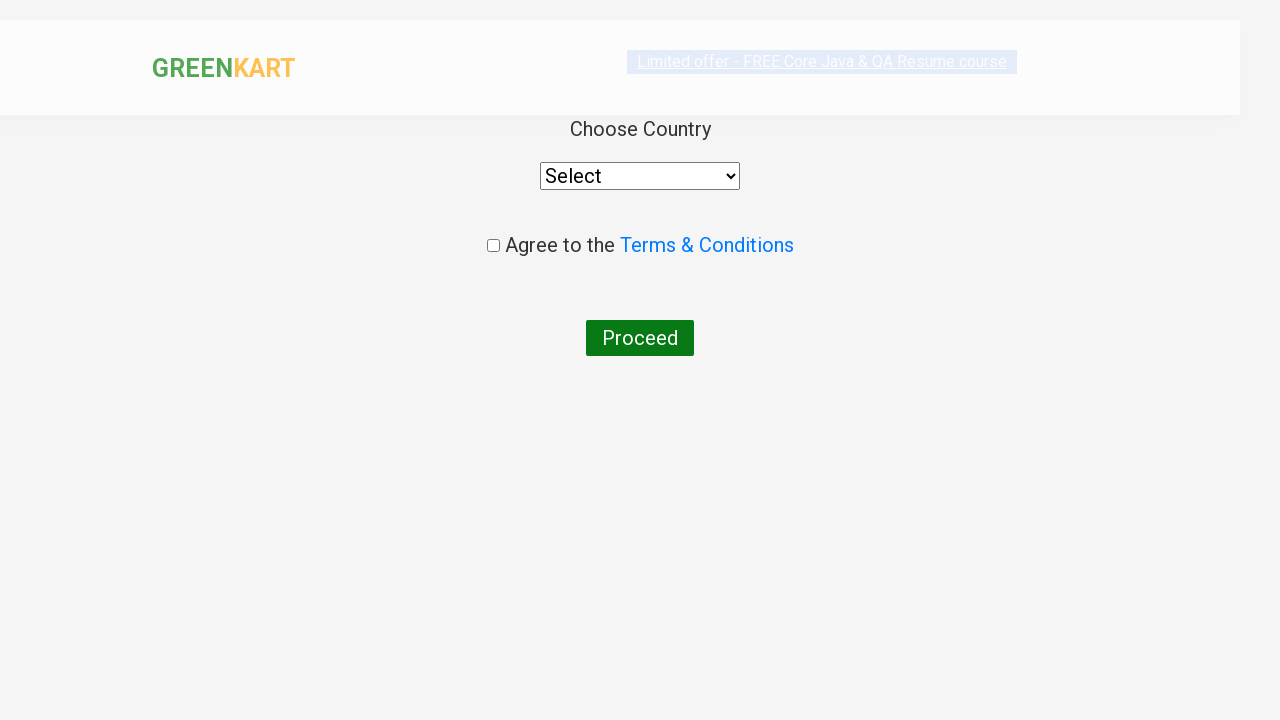

Selected 'Greece' from country dropdown on select
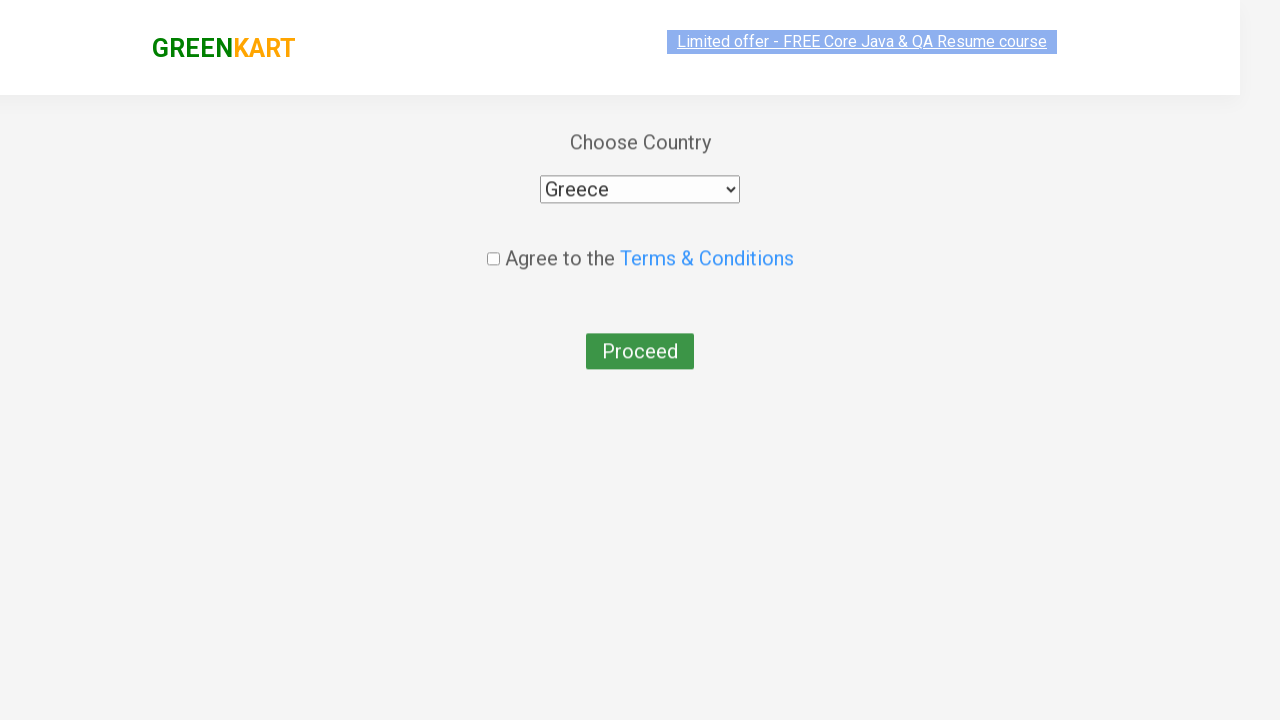

Checked the terms and conditions checkbox at (493, 246) on [type='checkbox']
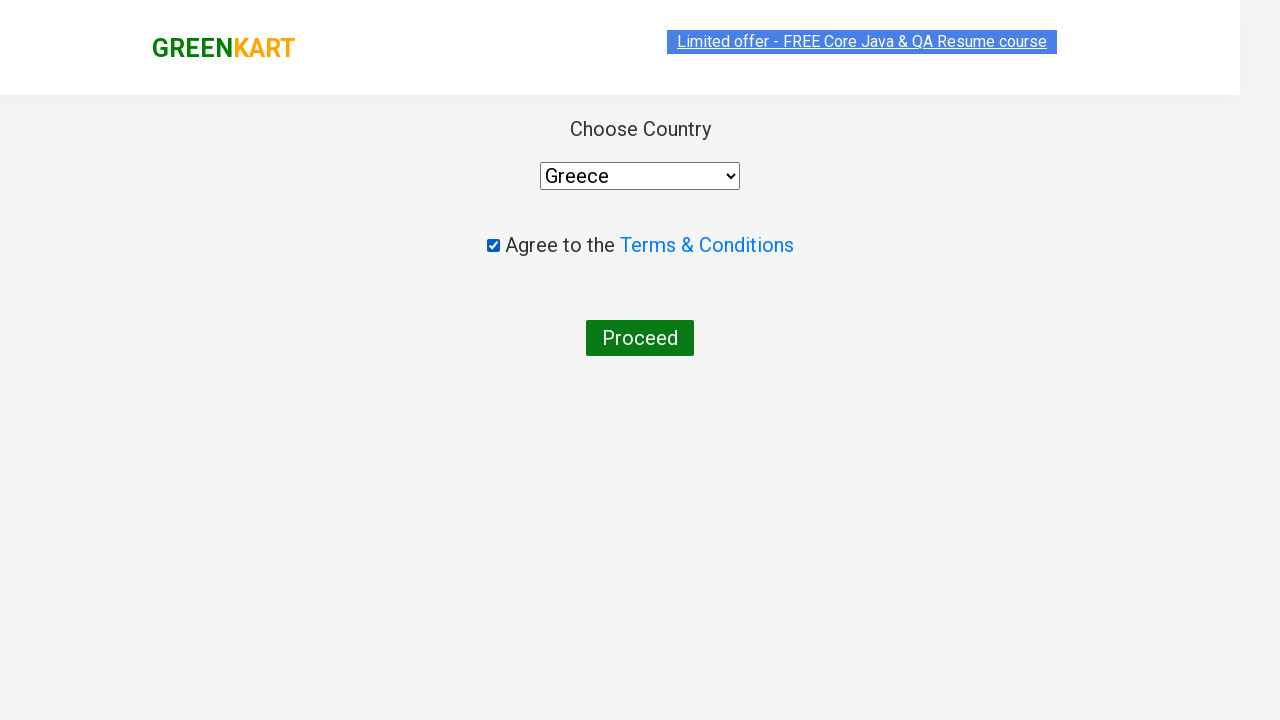

Clicked 'Proceed' button to complete order at (640, 338) on text=Proceed
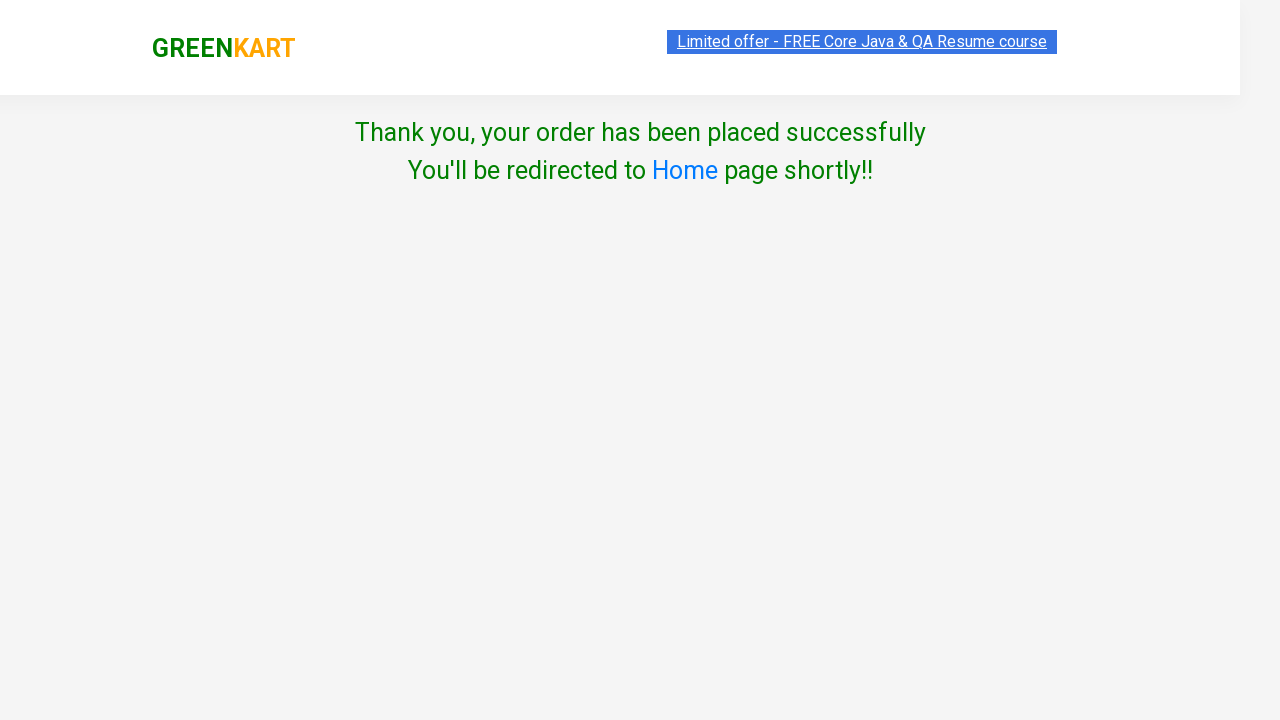

Order completed successfully and redirected to homepage
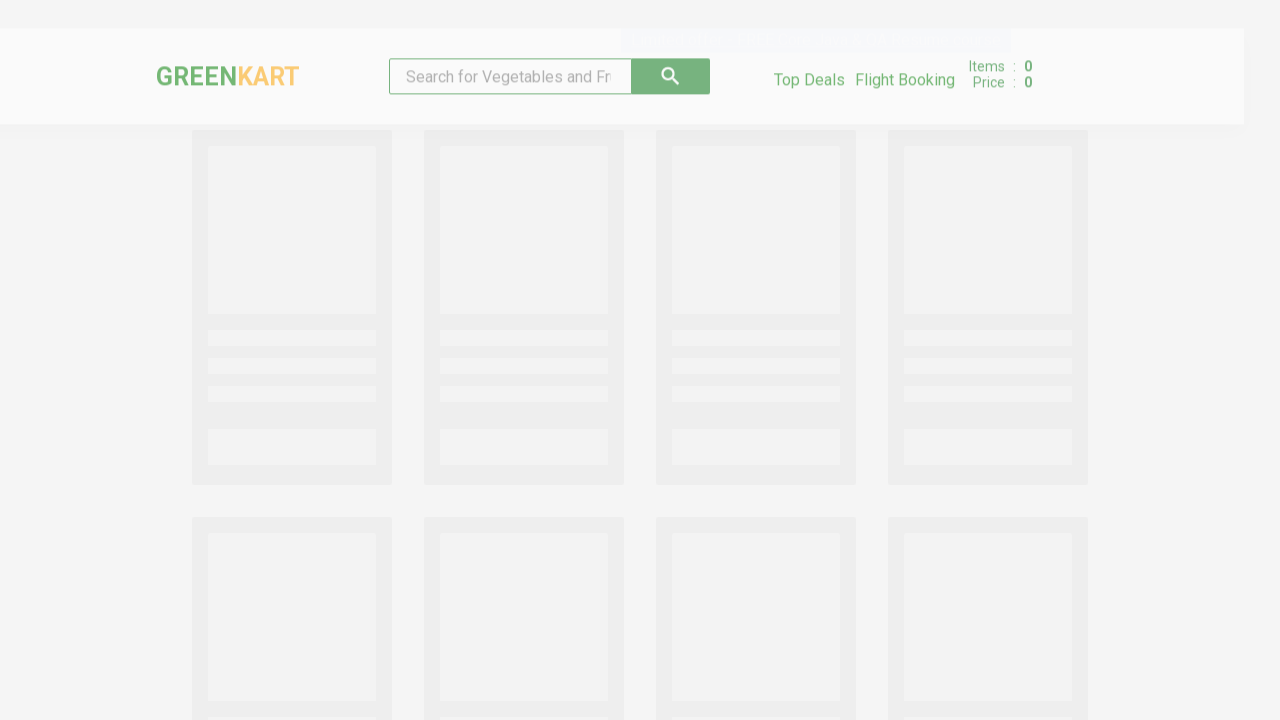

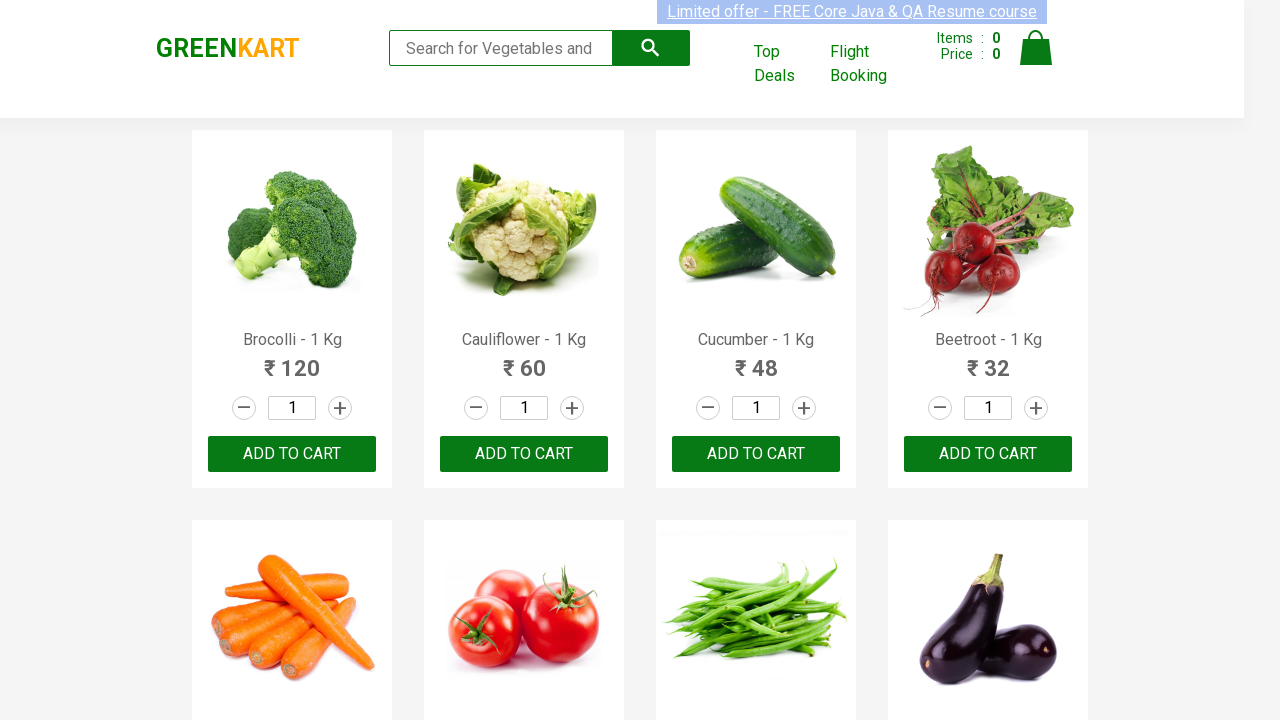